Tests dynamic button functionality by clicking four buttons sequentially to trigger a completion message

Starting URL: https://testpages.eviltester.com/styled/dynamic-buttons-simple.html

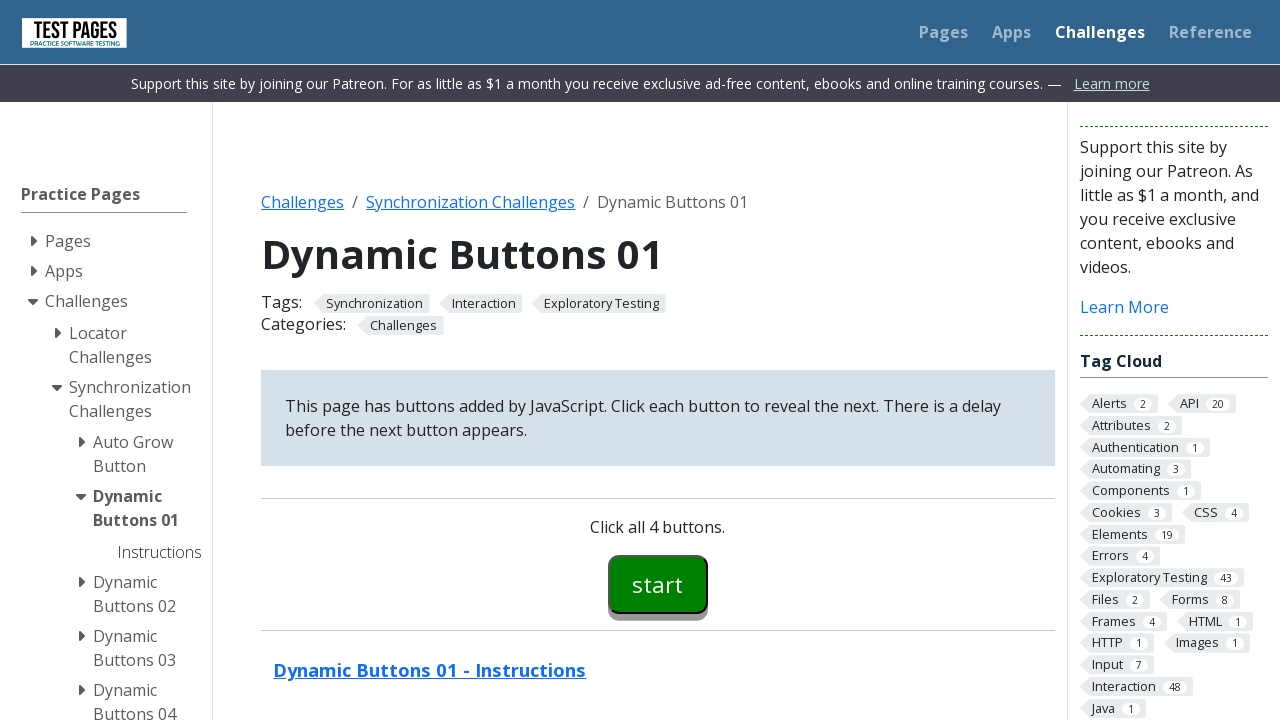

Clicked first button (button00) at (658, 584) on #button00
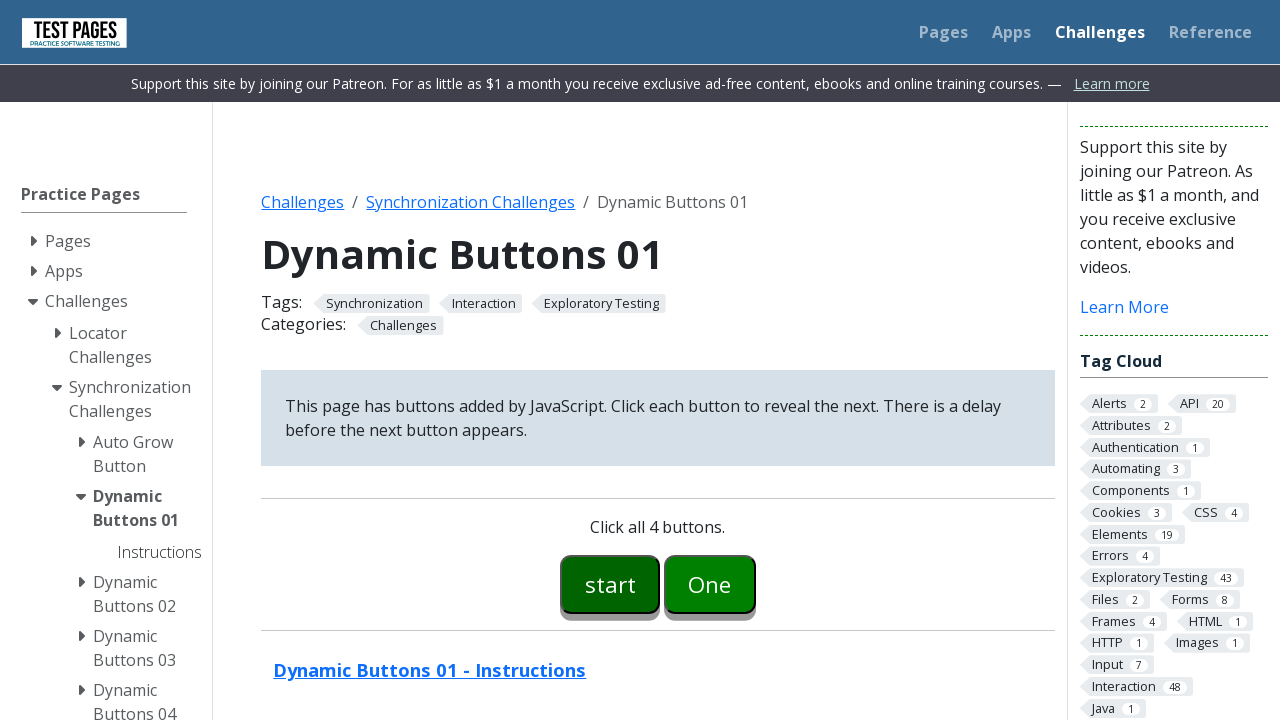

Clicked second button (button01) at (710, 584) on #button01
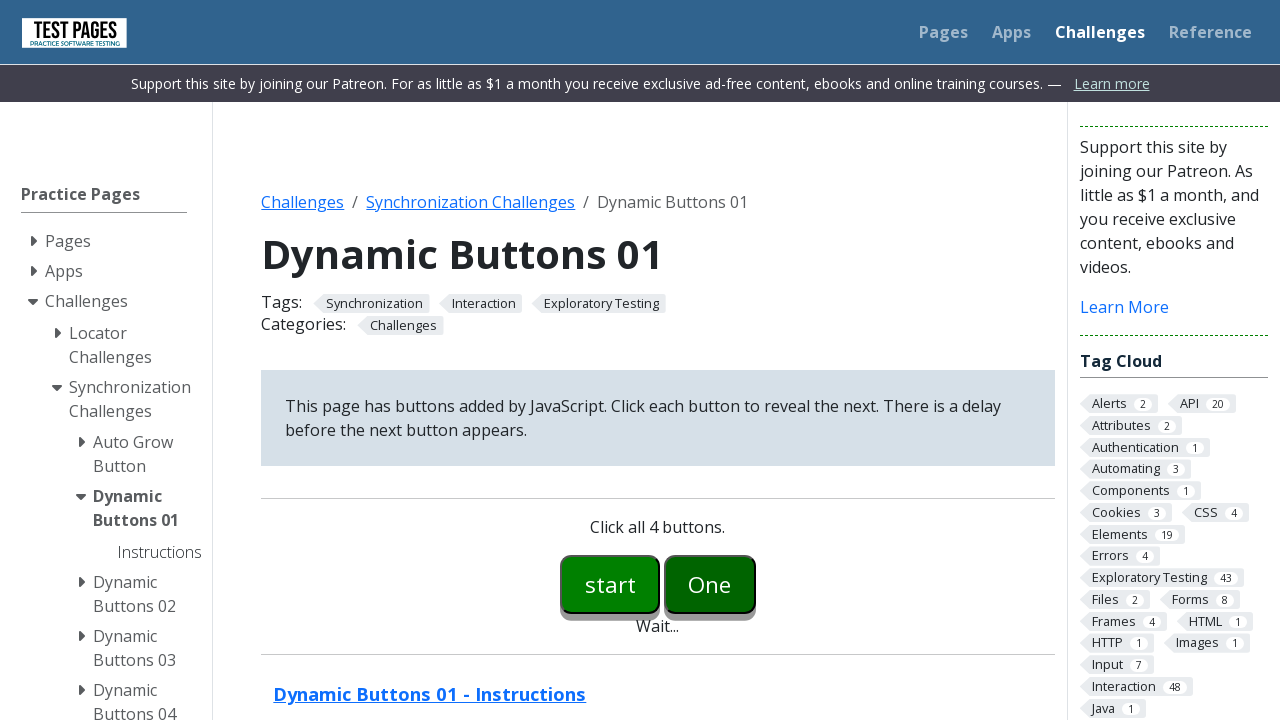

Clicked third button (button02) at (756, 584) on #button02
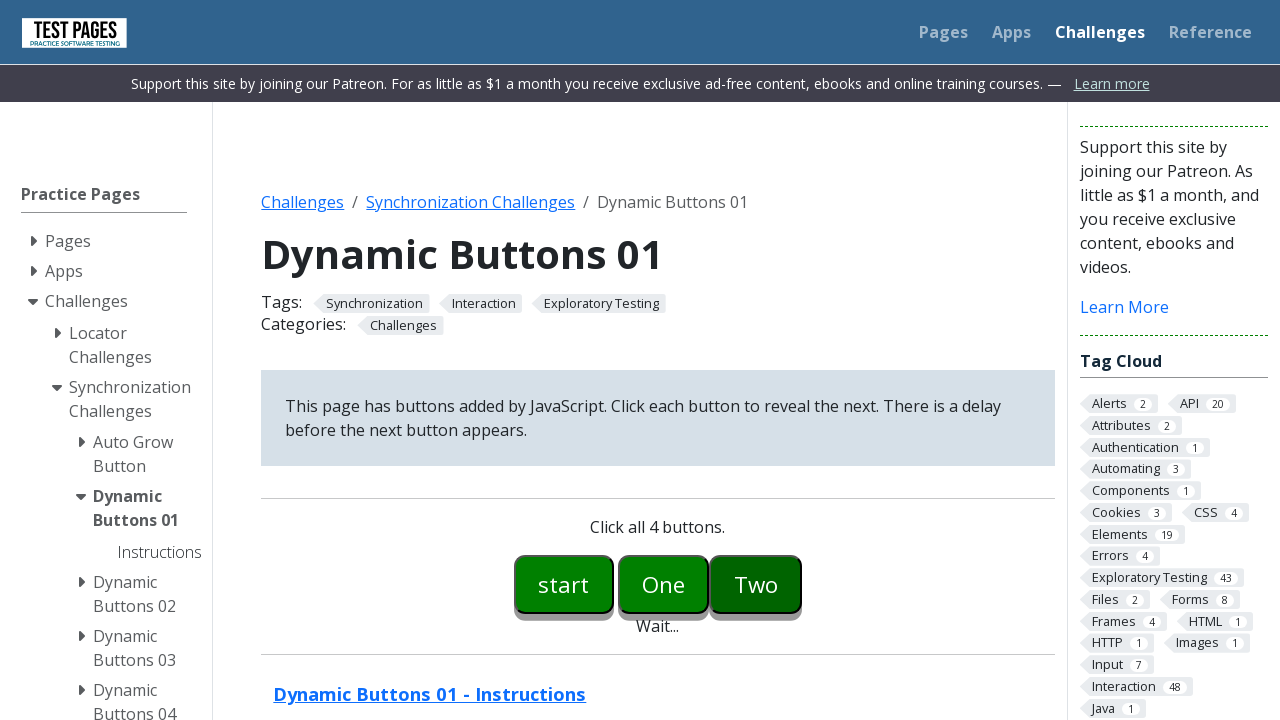

Clicked fourth button (button03) at (802, 584) on #button03
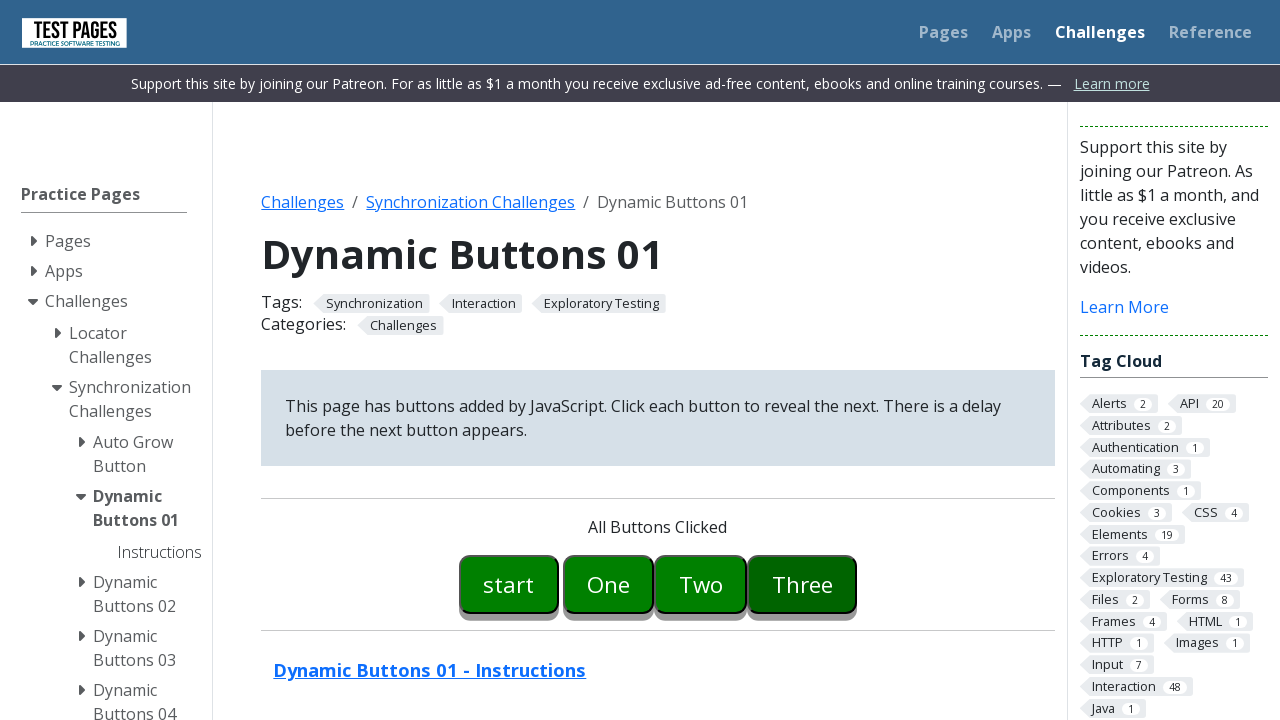

Located the completion message element
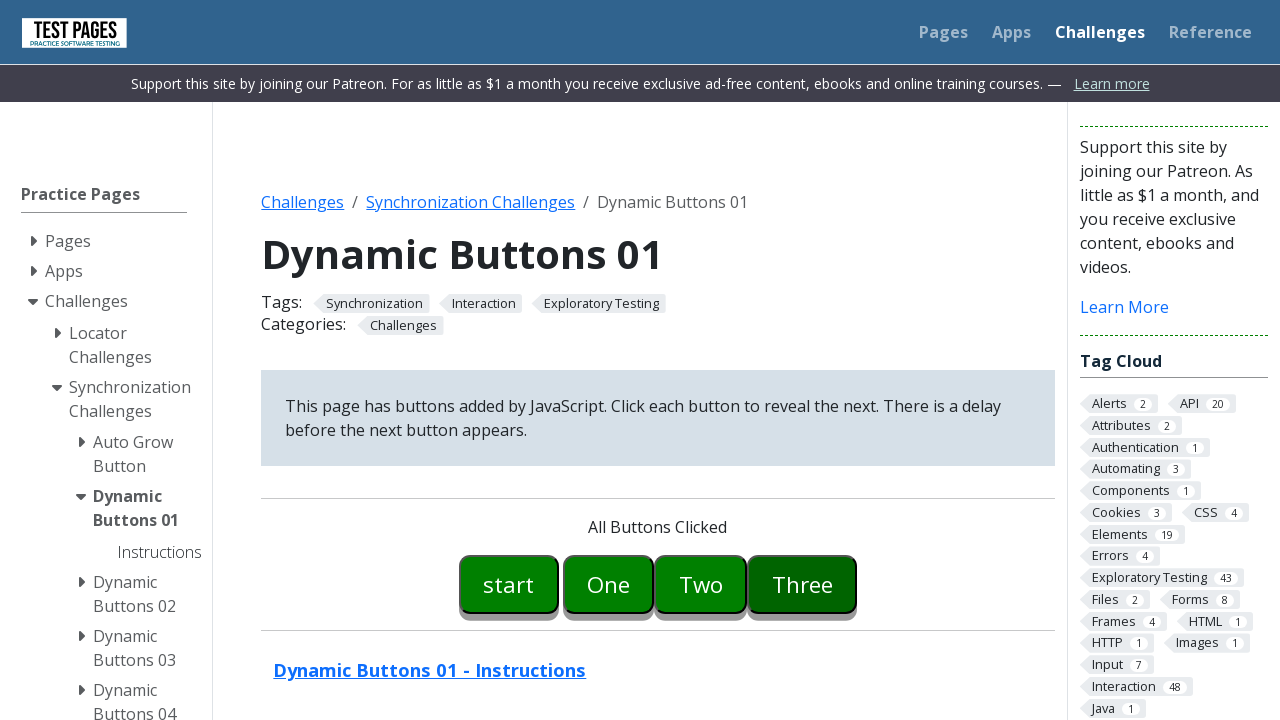

Verified completion message displays 'All Buttons Clicked'
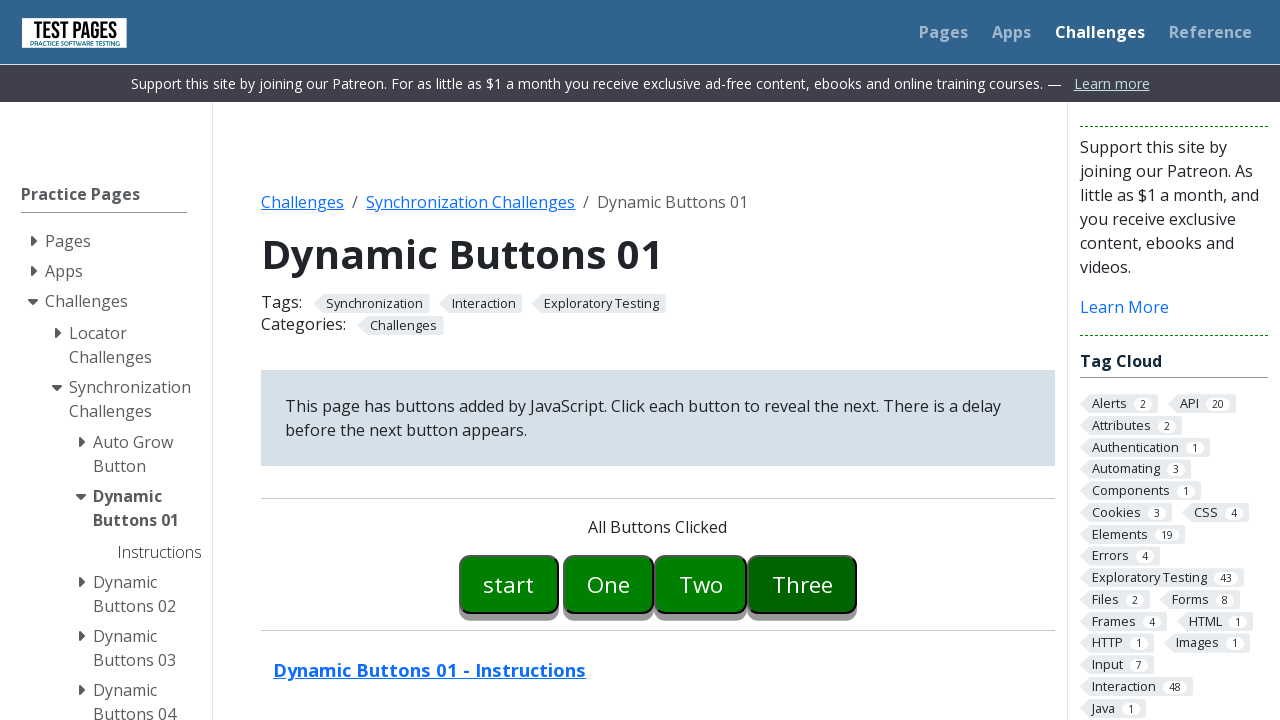

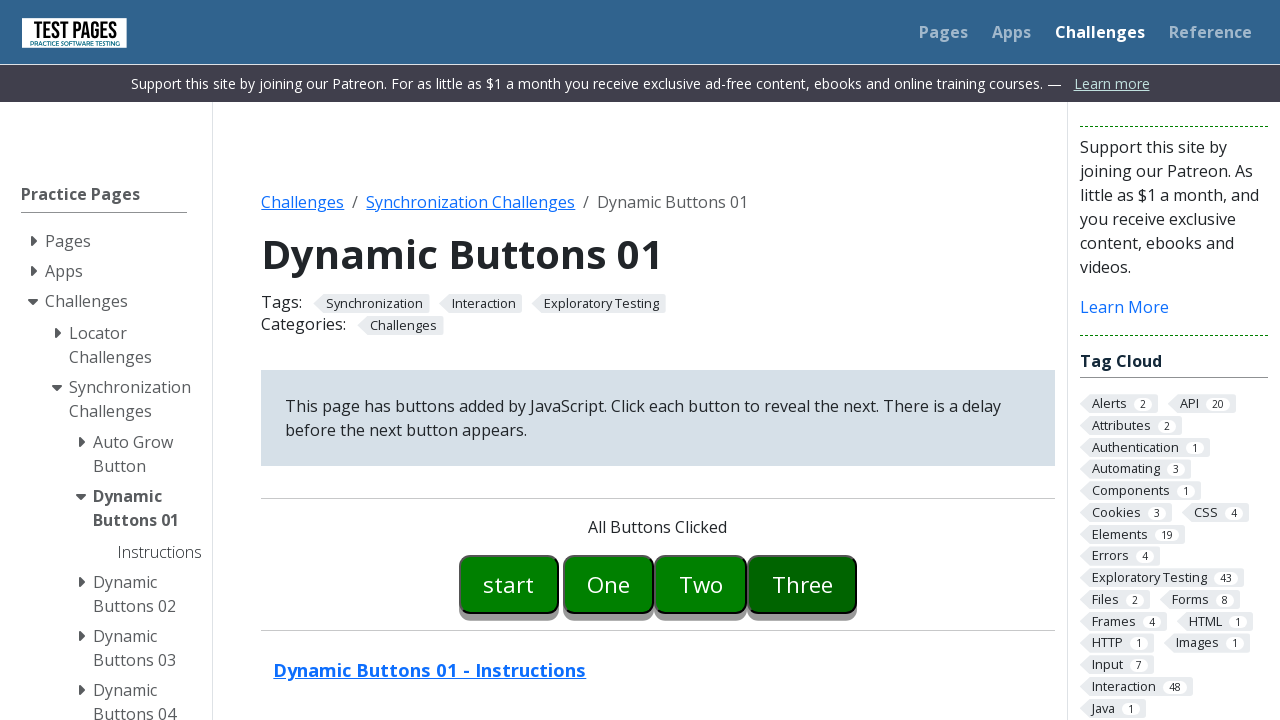